Tests JavaScript alert and confirm dialog handling by filling a name field, triggering an alert, accepting it, then triggering a confirm dialog and dismissing it.

Starting URL: https://rahulshettyacademy.com/AutomationPractice/

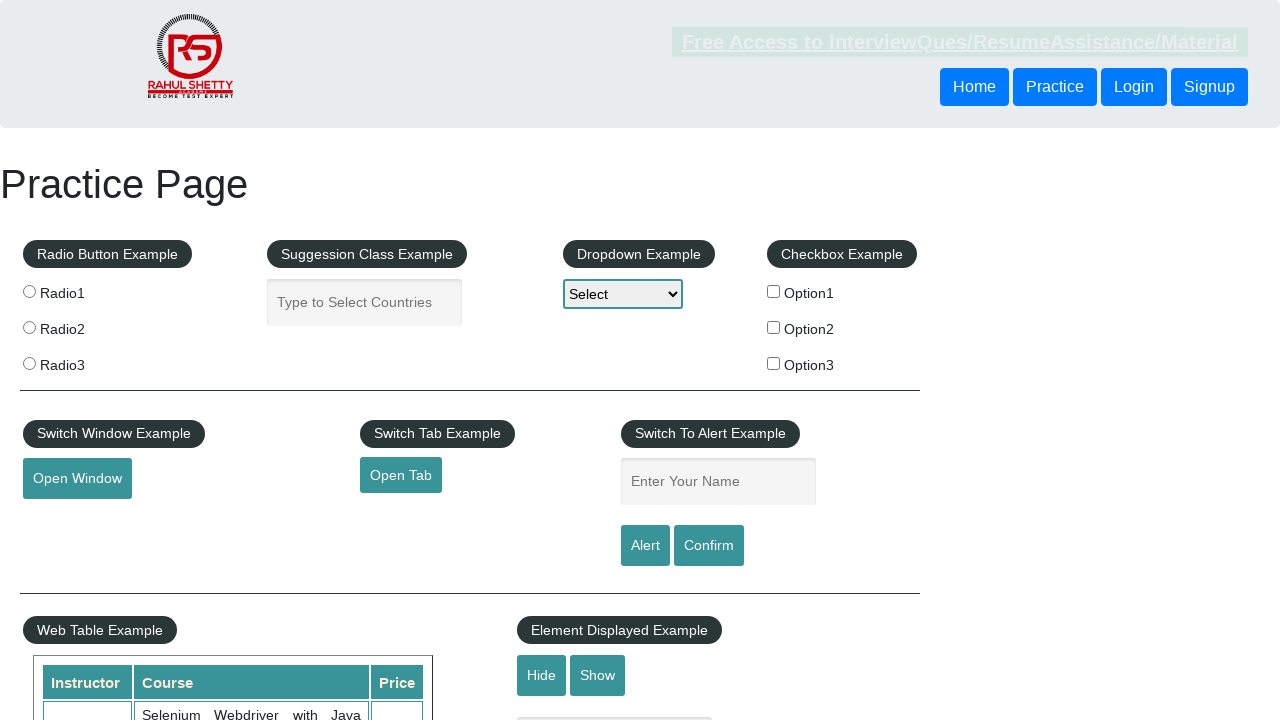

Filled name field with 'Arise' on #name
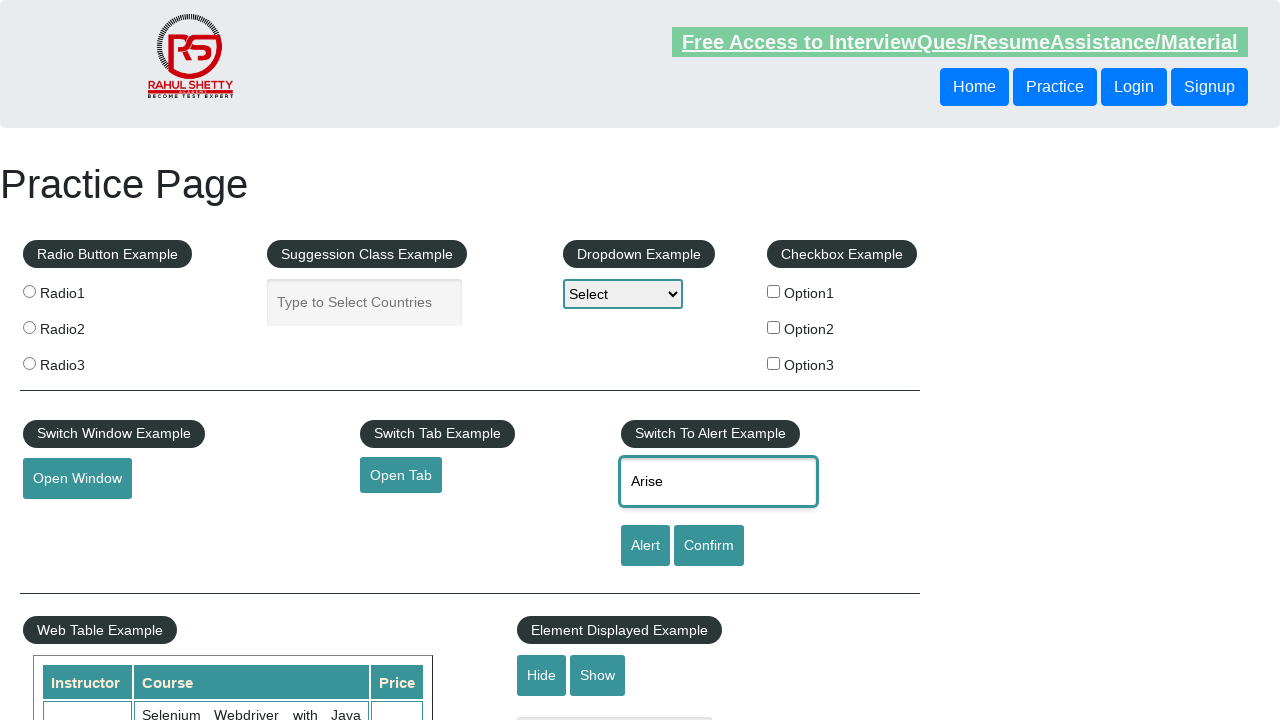

Set up dialog handler to accept alert
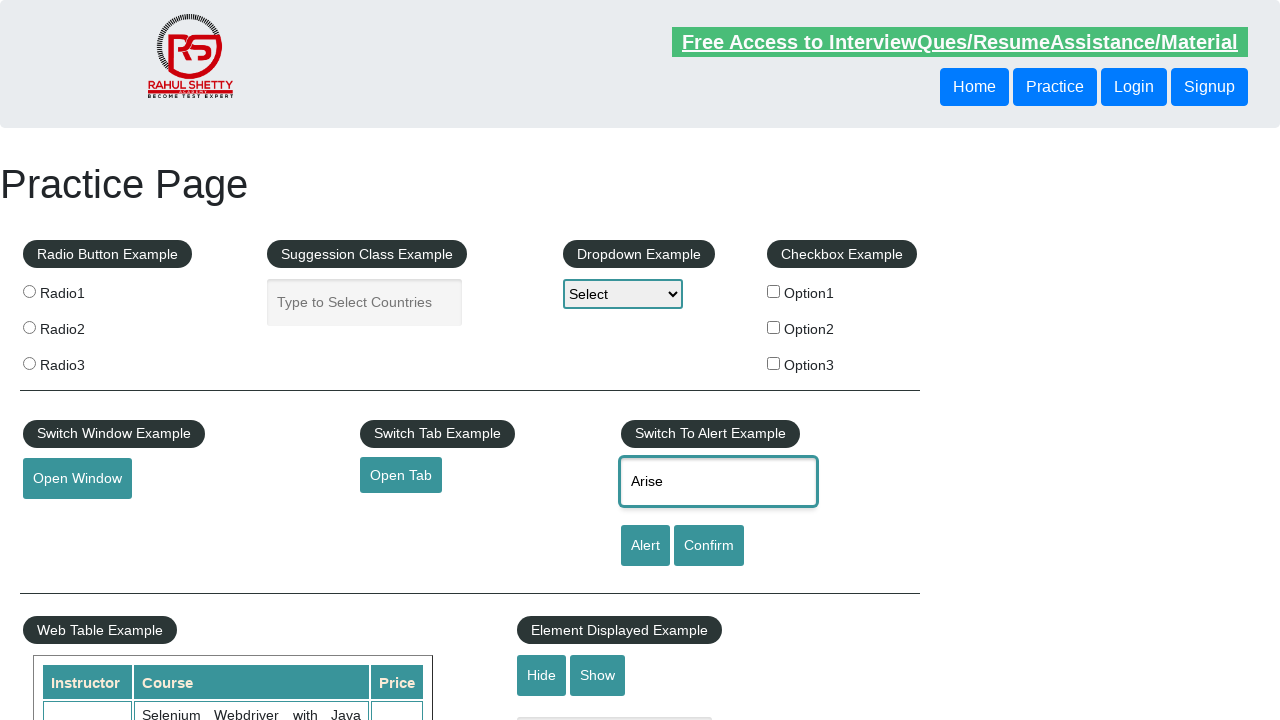

Clicked alert button to trigger JavaScript alert at (645, 546) on #alertbtn
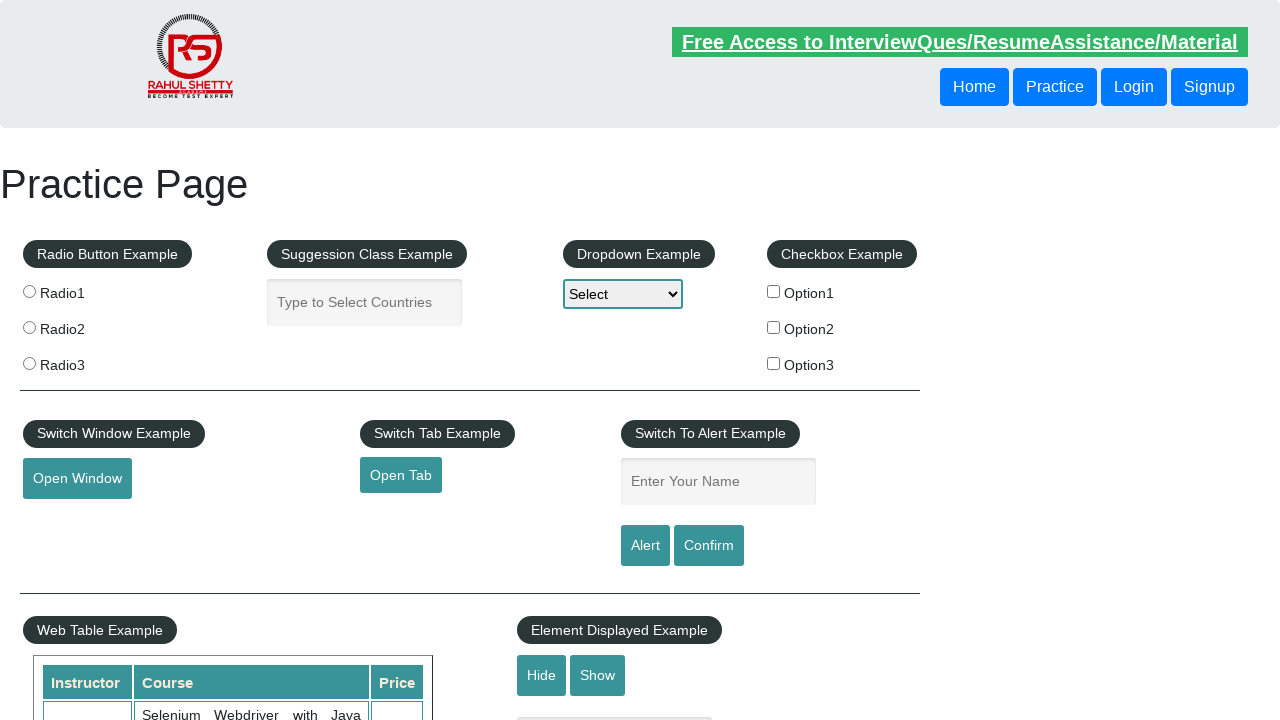

Waited for alert to be processed
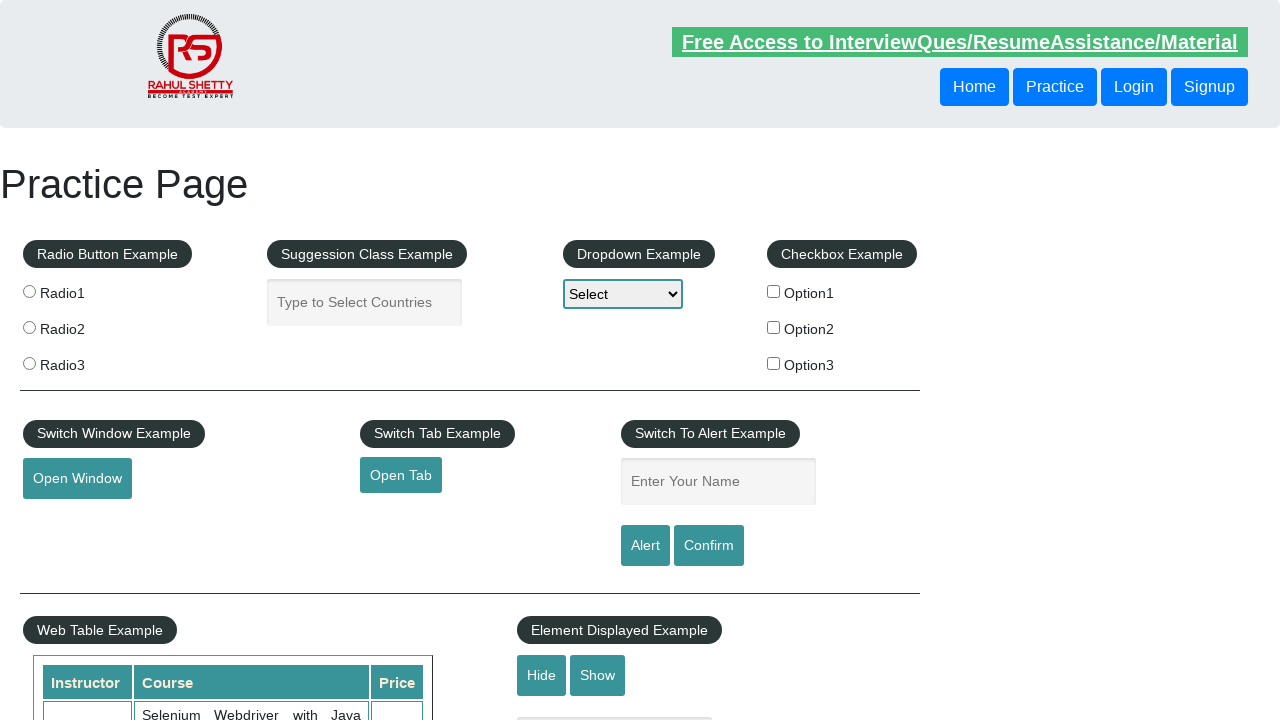

Set up dialog handler to dismiss confirm dialog
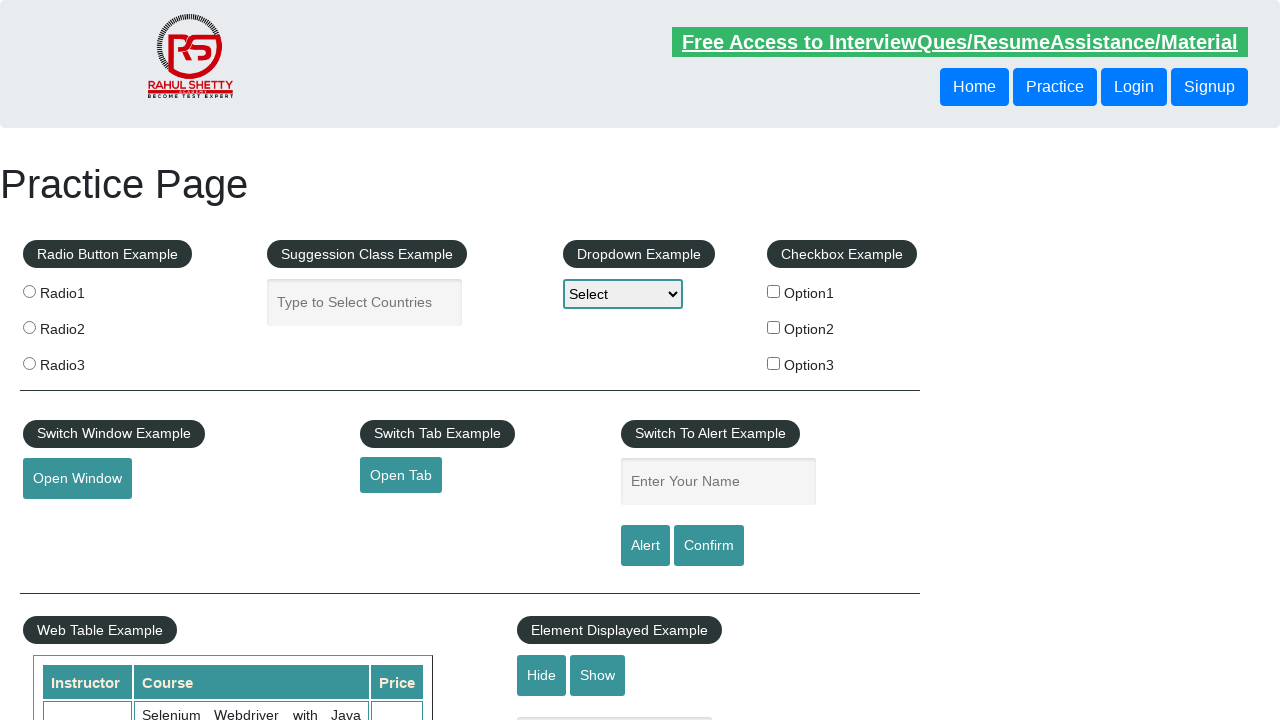

Clicked confirm button to trigger confirm dialog at (709, 546) on #confirmbtn
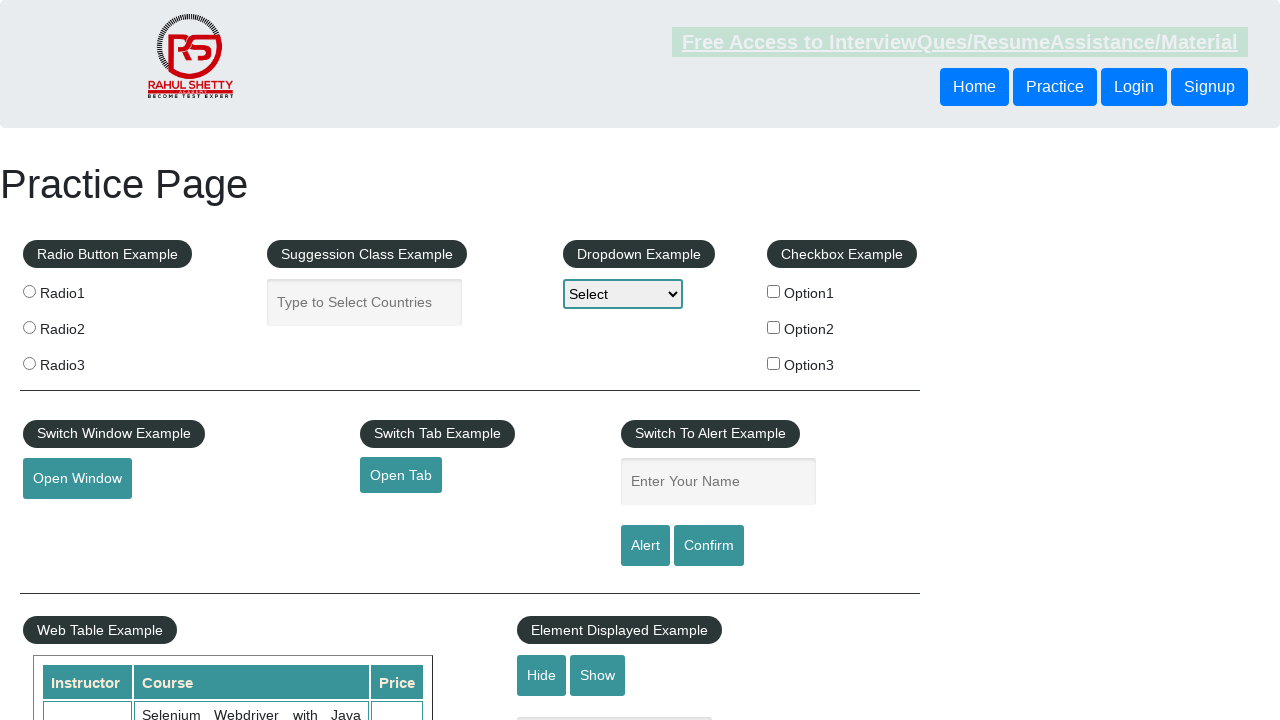

Waited for confirm dialog to be processed
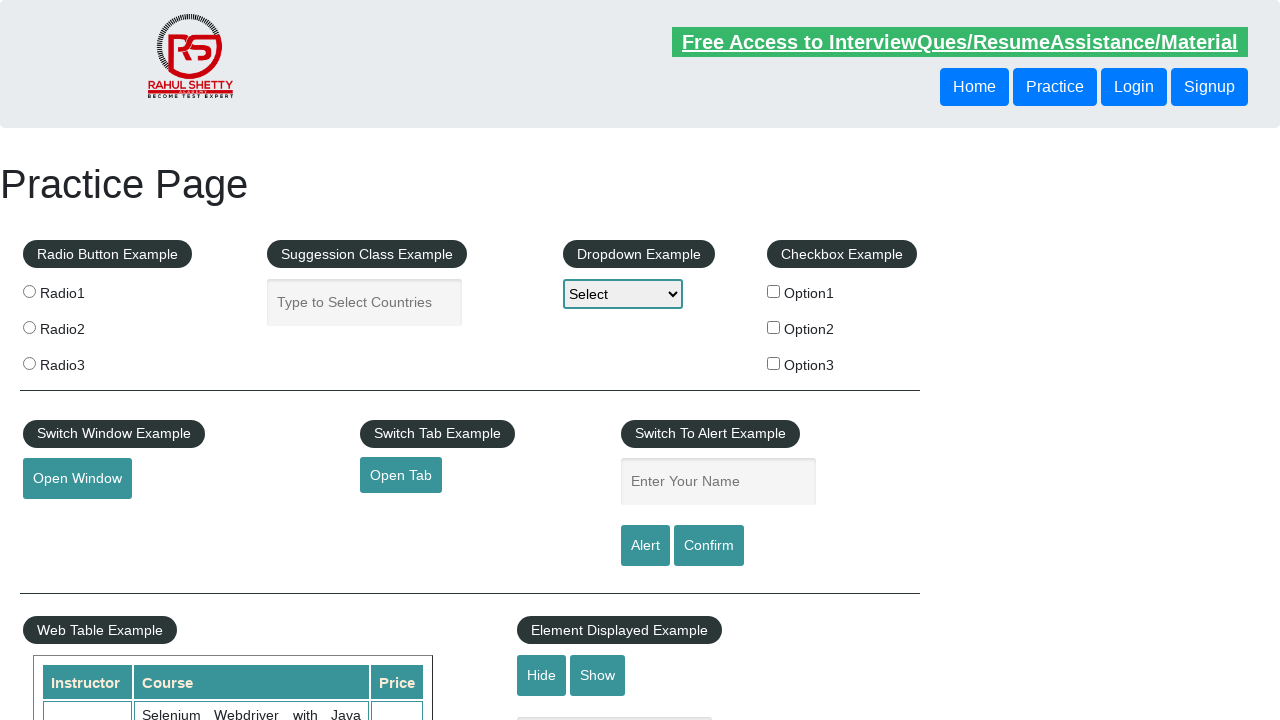

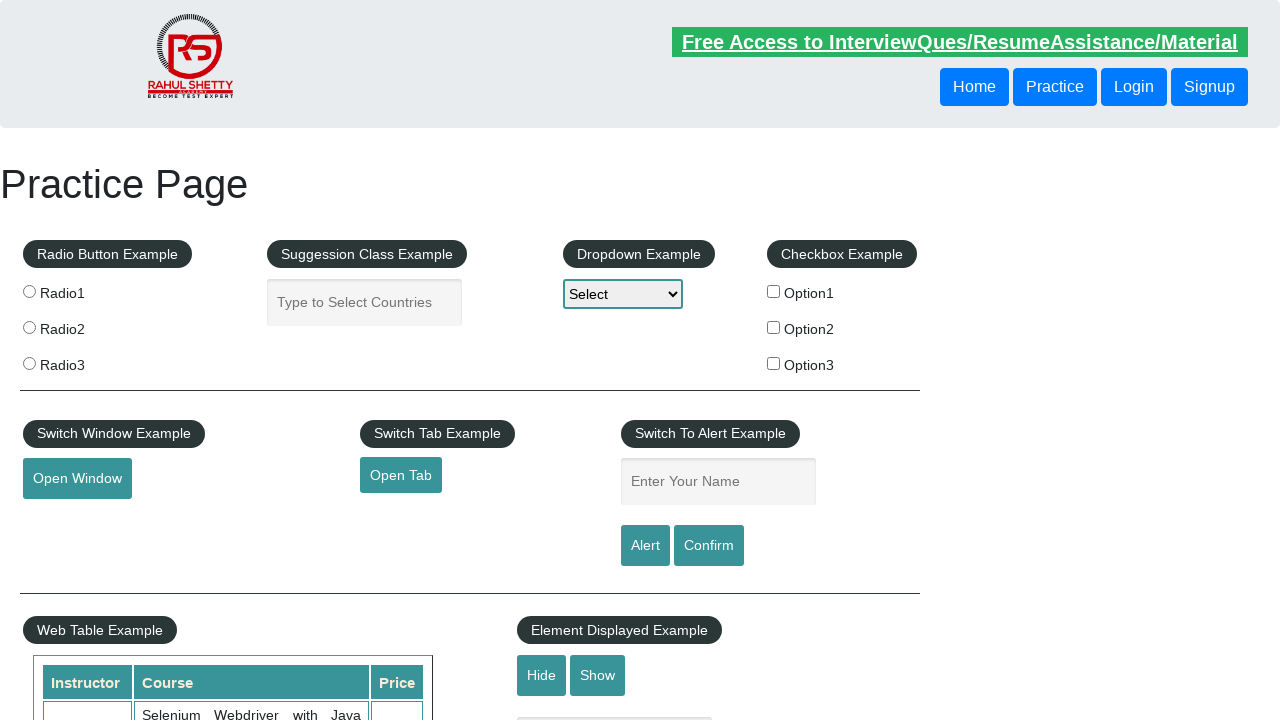